Navigates to the infinite scroll page

Starting URL: https://the-internet.herokuapp.com/infinite_scroll

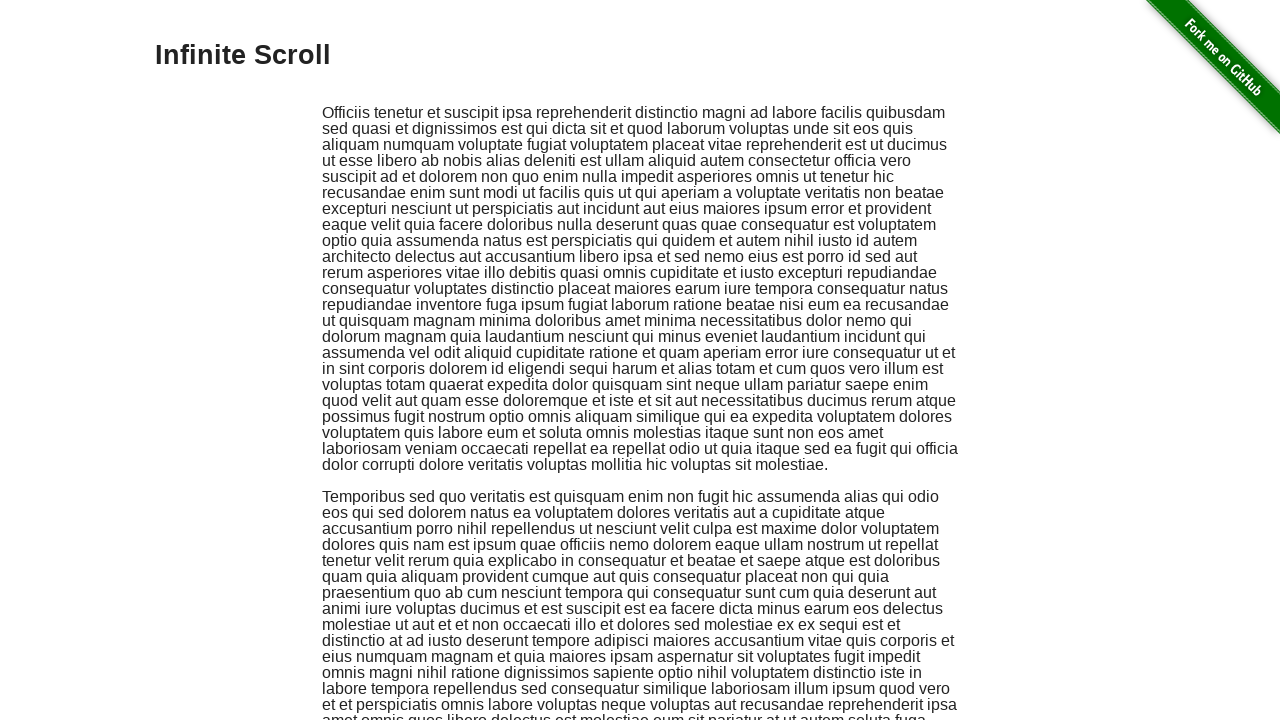

Navigated to infinite scroll page
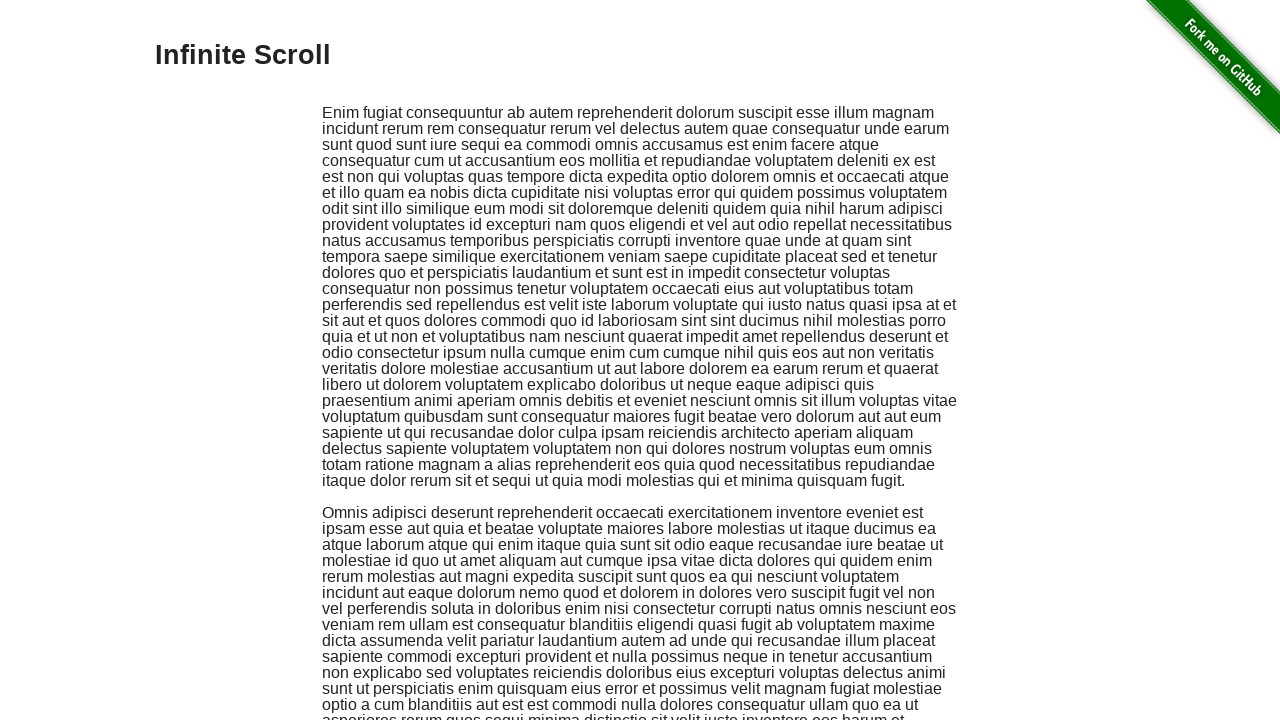

Page loaded successfully (networkidle)
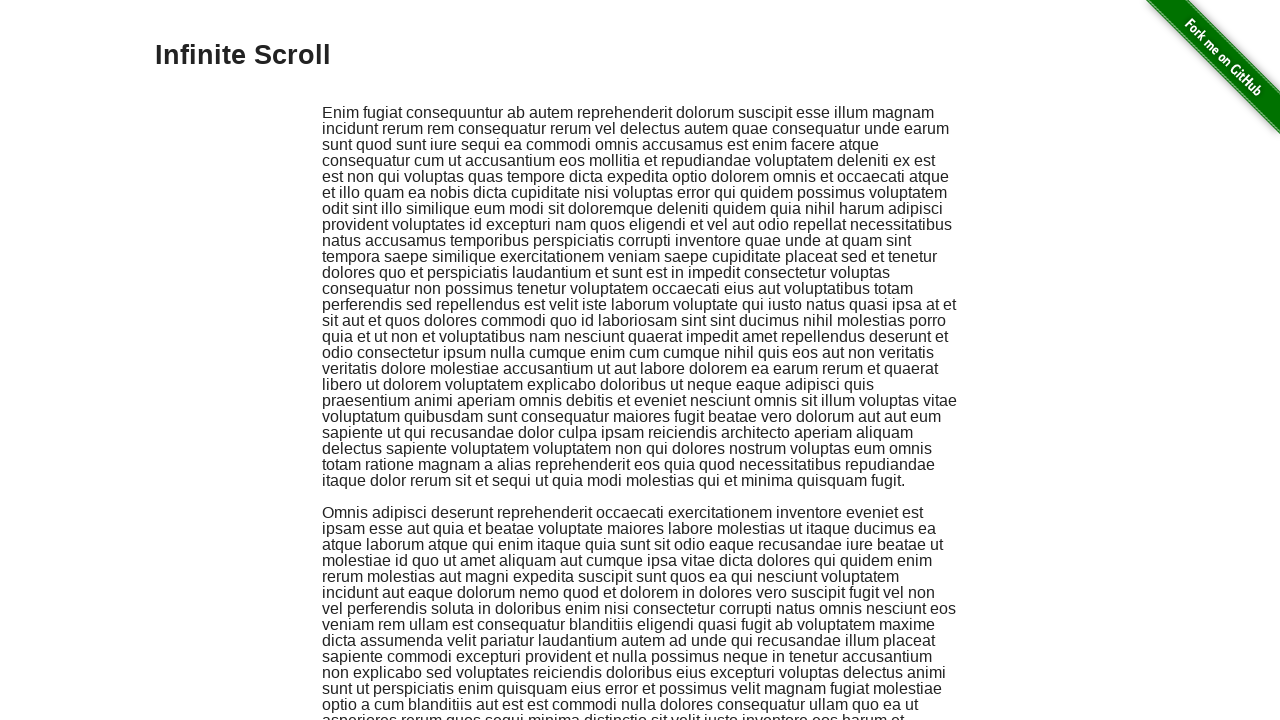

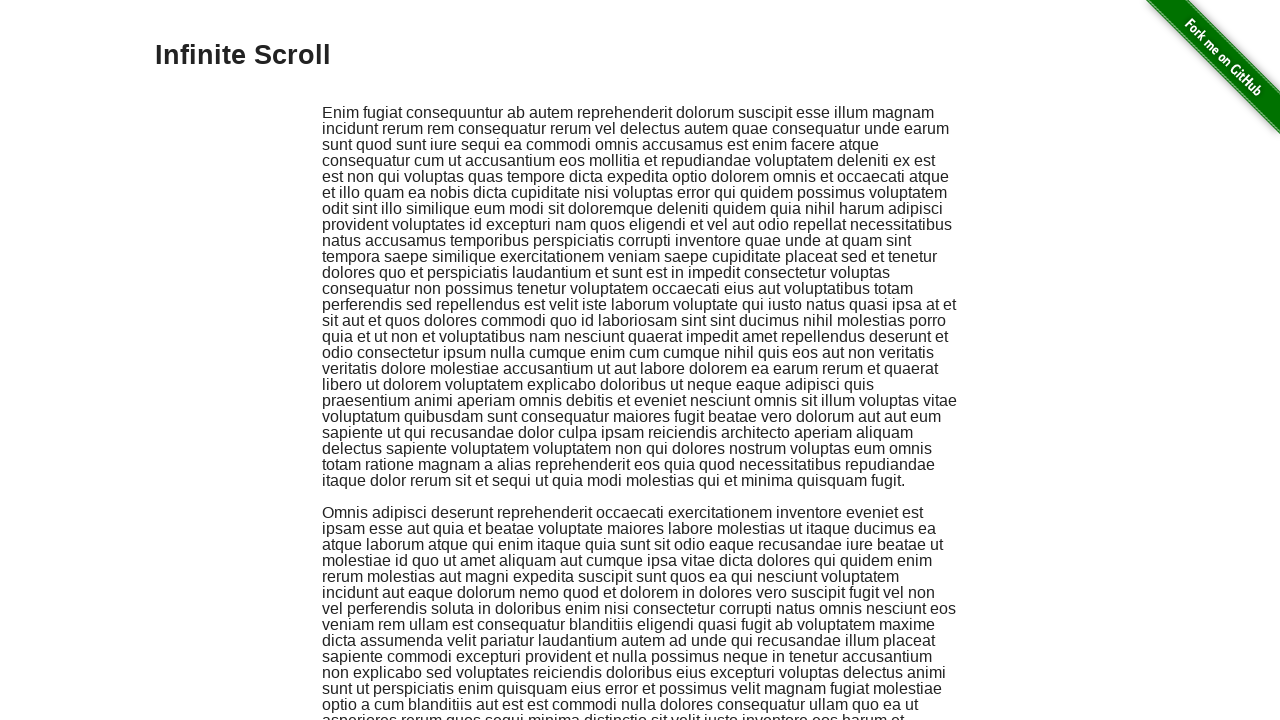